Tests that hovering over the My Account menu item reveals a Login option in the dropdown menu

Starting URL: https://ecommerce-playground.lambdatest.io

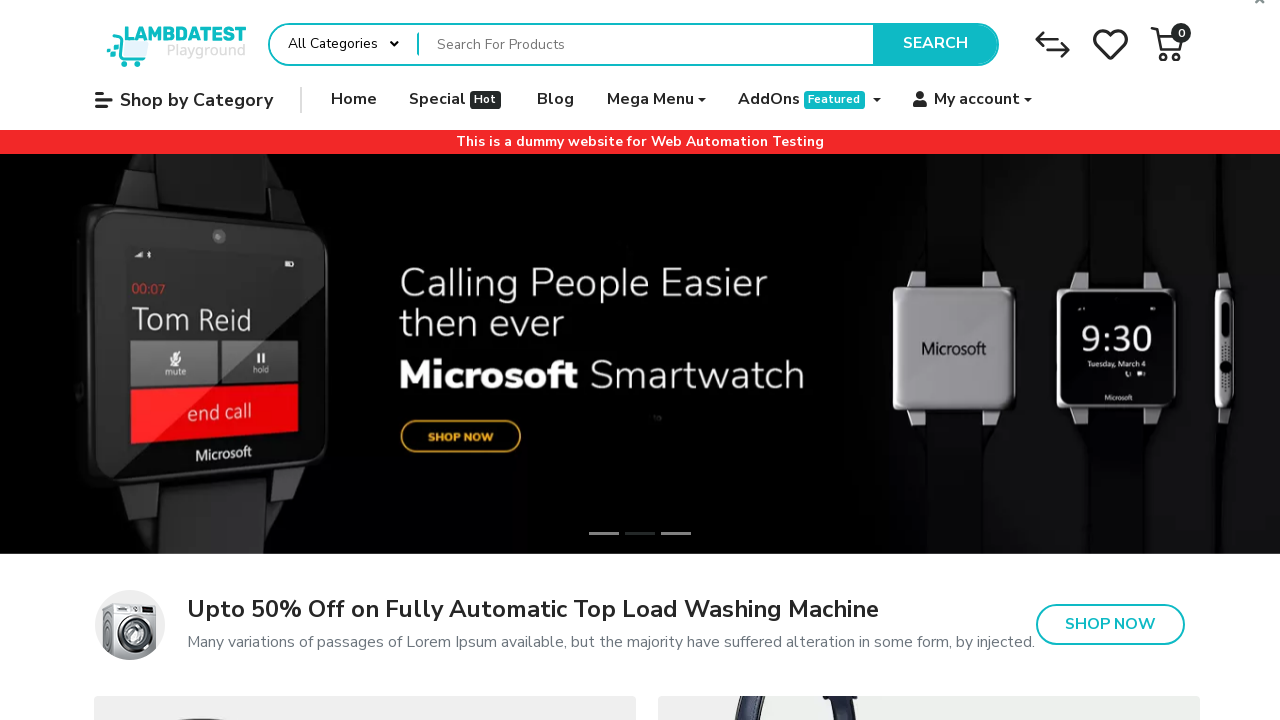

Hovered over My Account menu item at (977, 100) on xpath=/html/body/div[1]/div[5]/header/div[3]/div[1]/div/div[3]/nav/div/ul/li[6]/
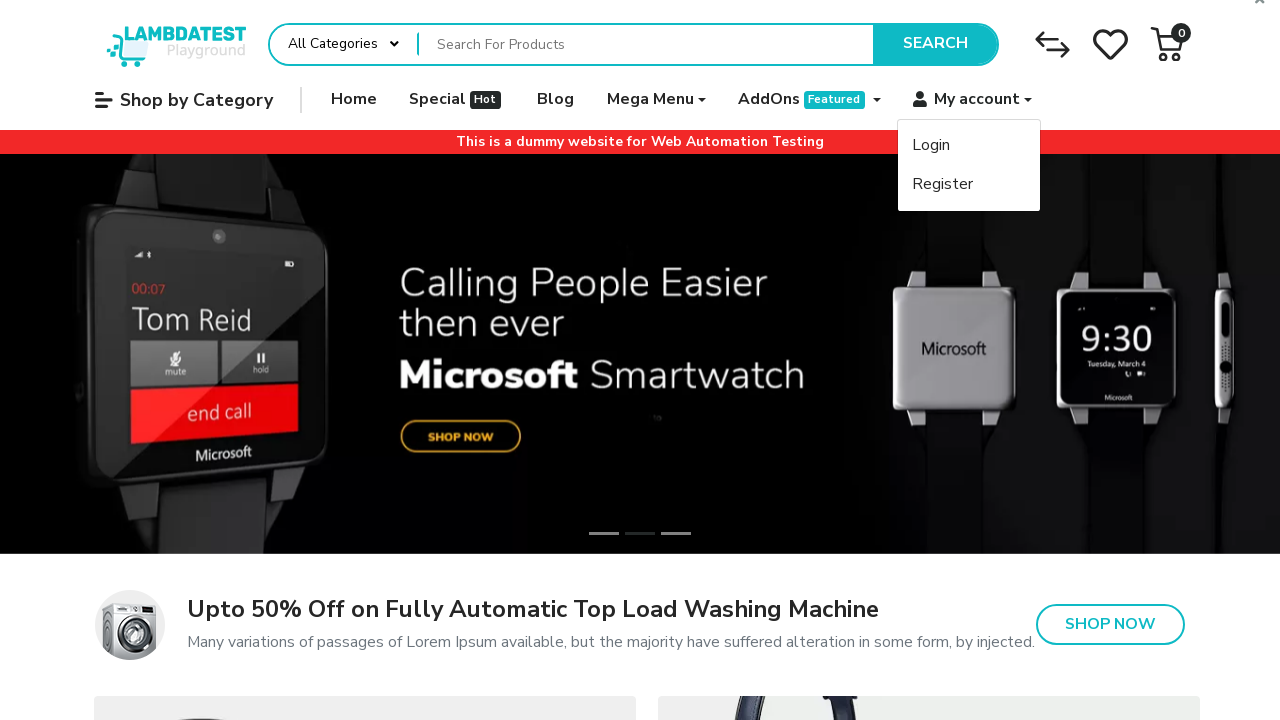

Login option appeared in dropdown menu
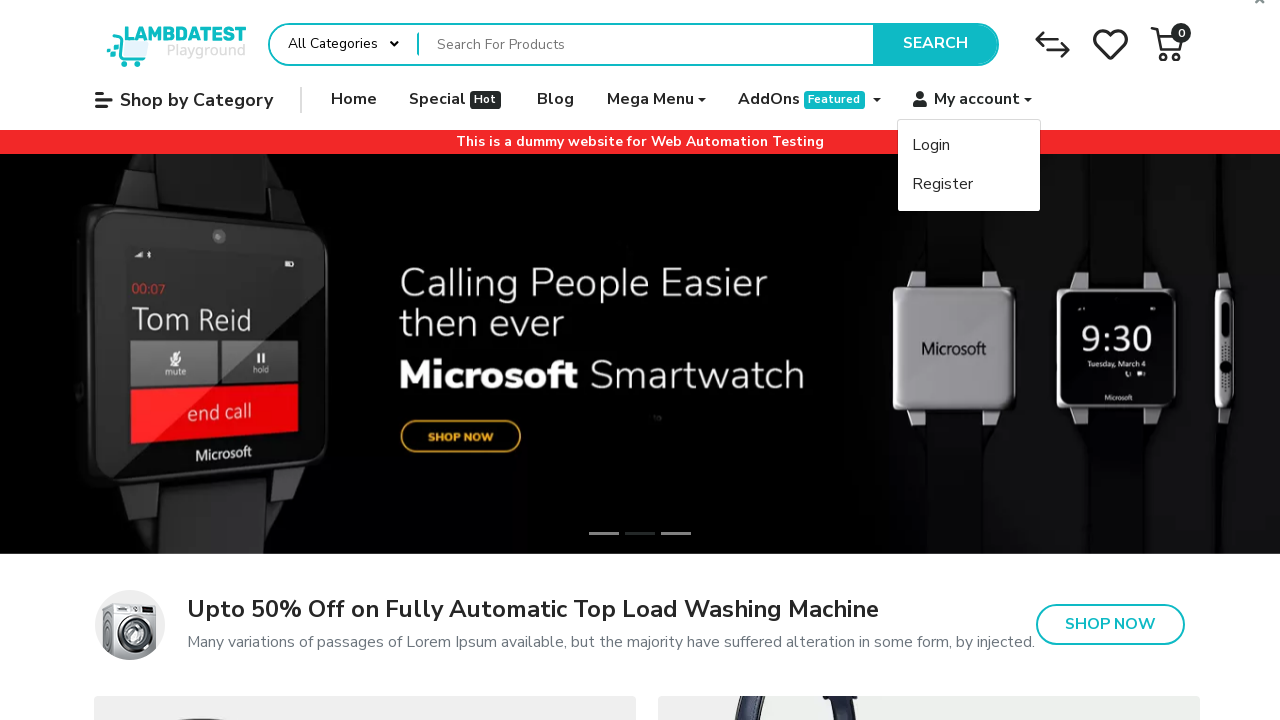

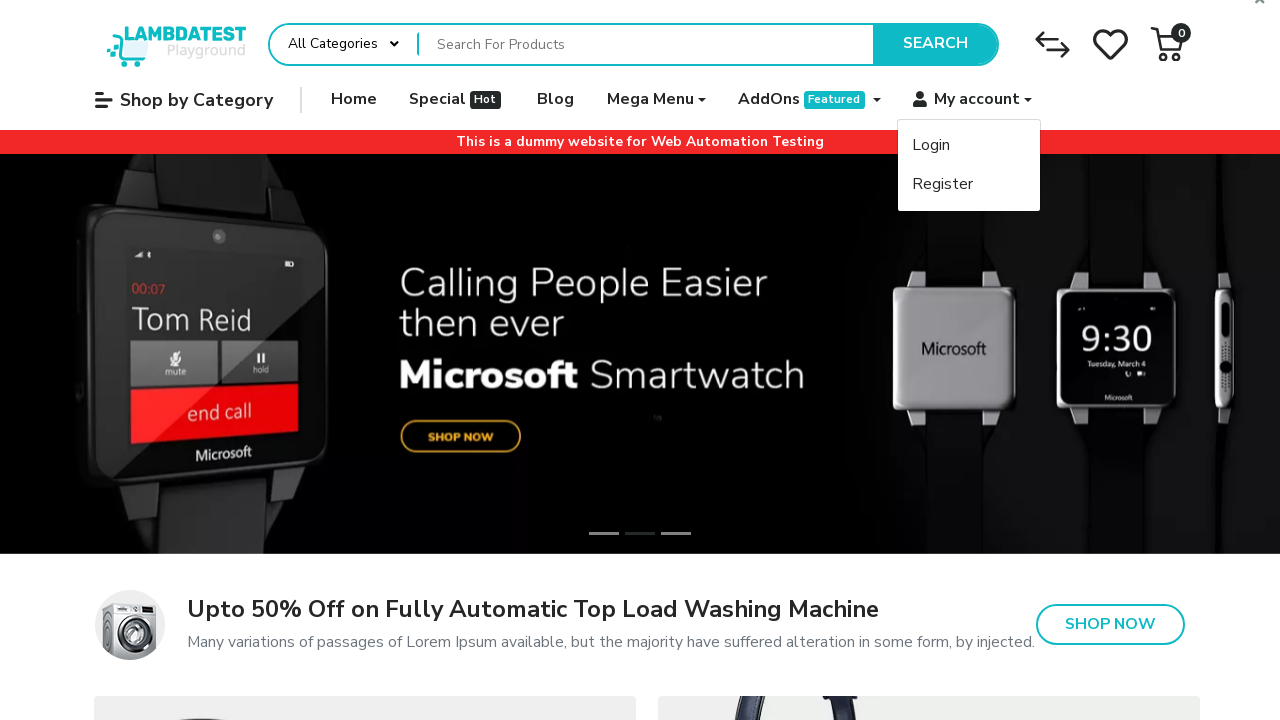